Tests opening a small modal dialog, verifying its content, and closing it with the close button.

Starting URL: https://demoqa.com/modal-dialogs

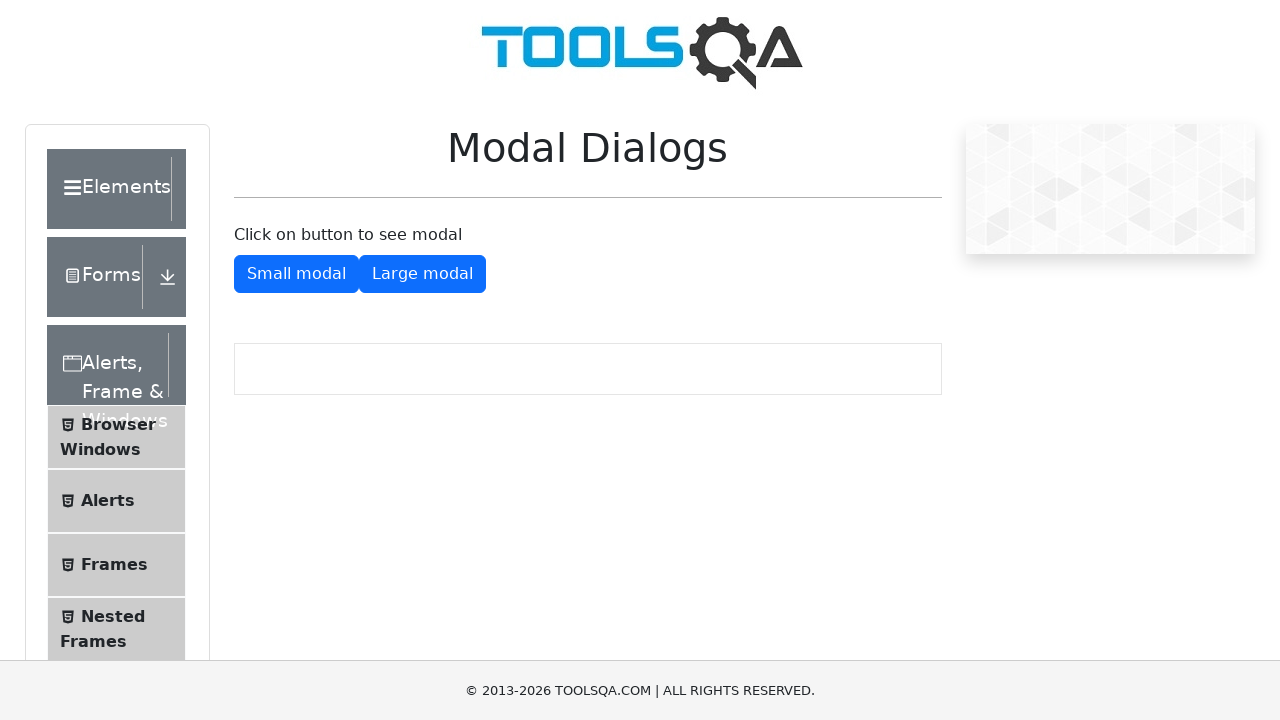

Clicked button to open small modal dialog at (296, 274) on #showSmallModal
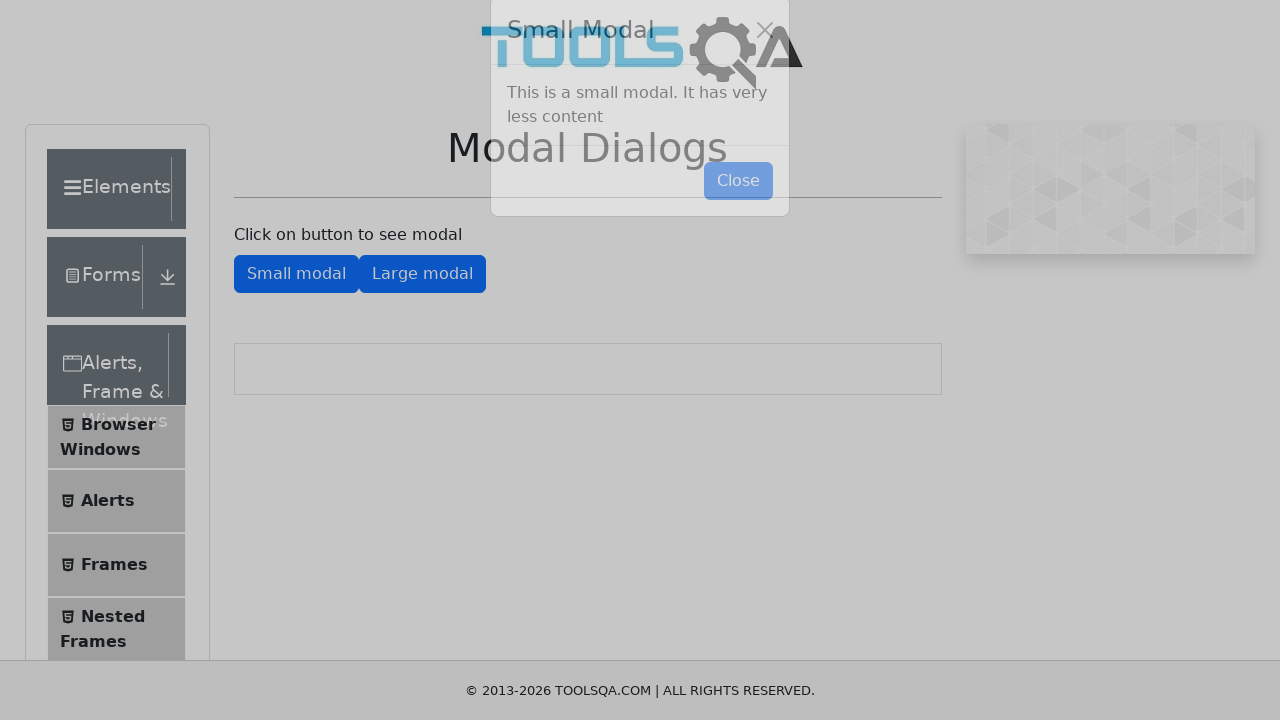

Small modal dialog appeared on screen
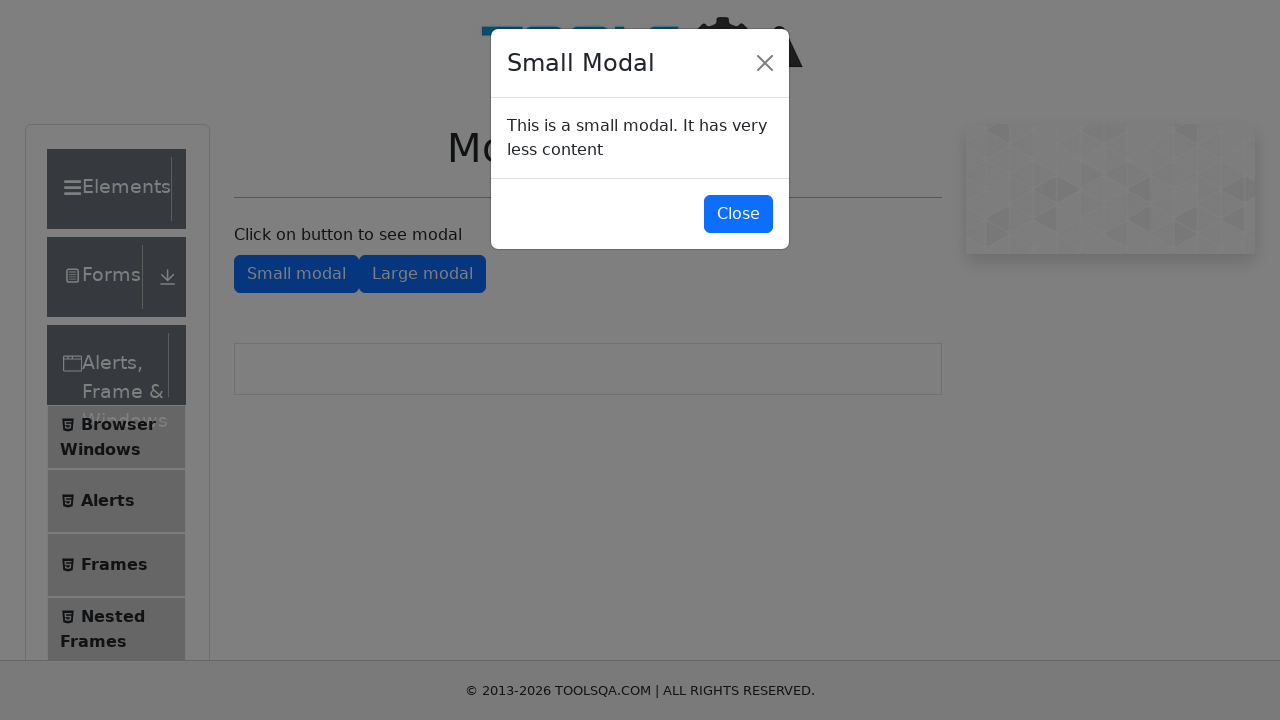

Verified modal title is present
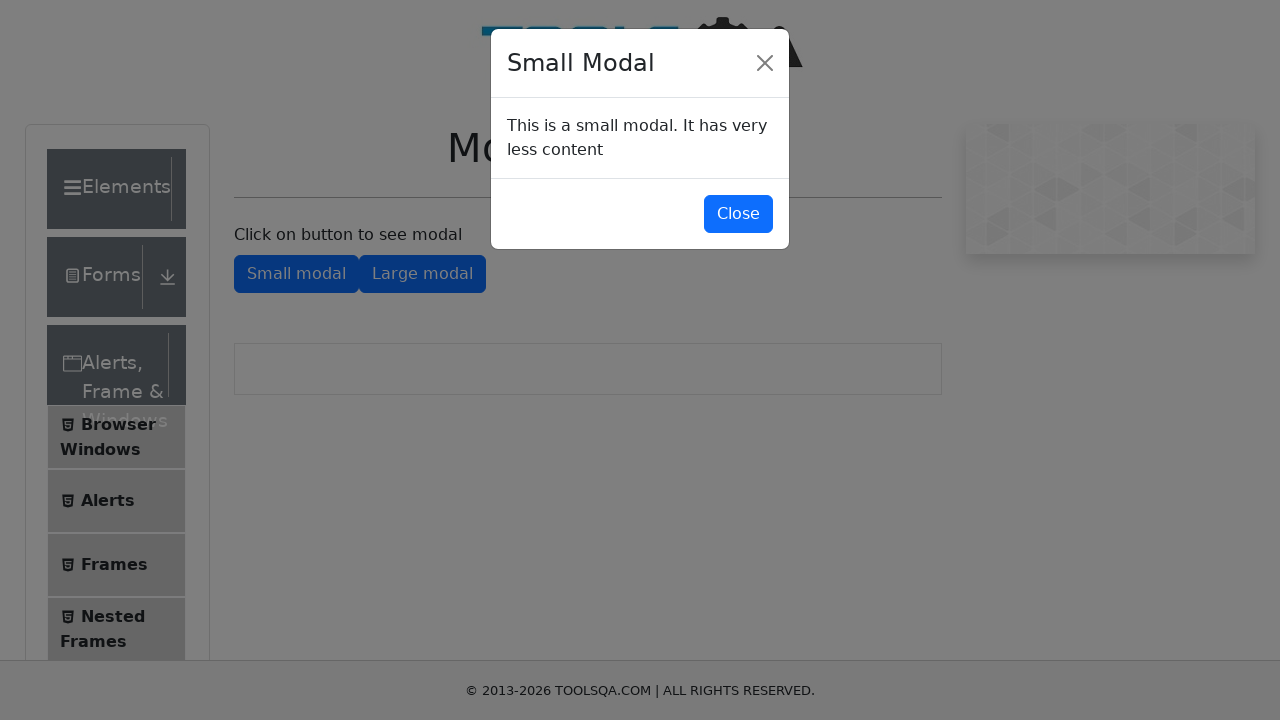

Clicked close button to close the modal at (738, 214) on #closeSmallModal
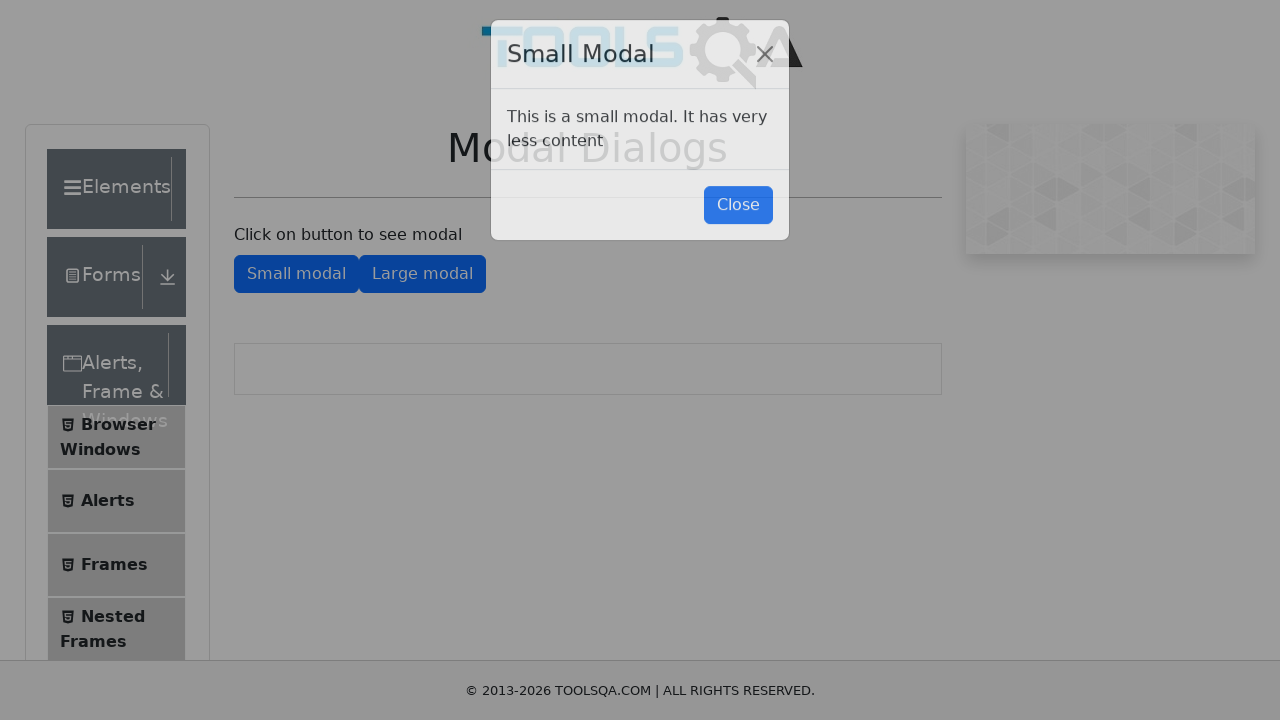

Modal dialog closed and disappeared from screen
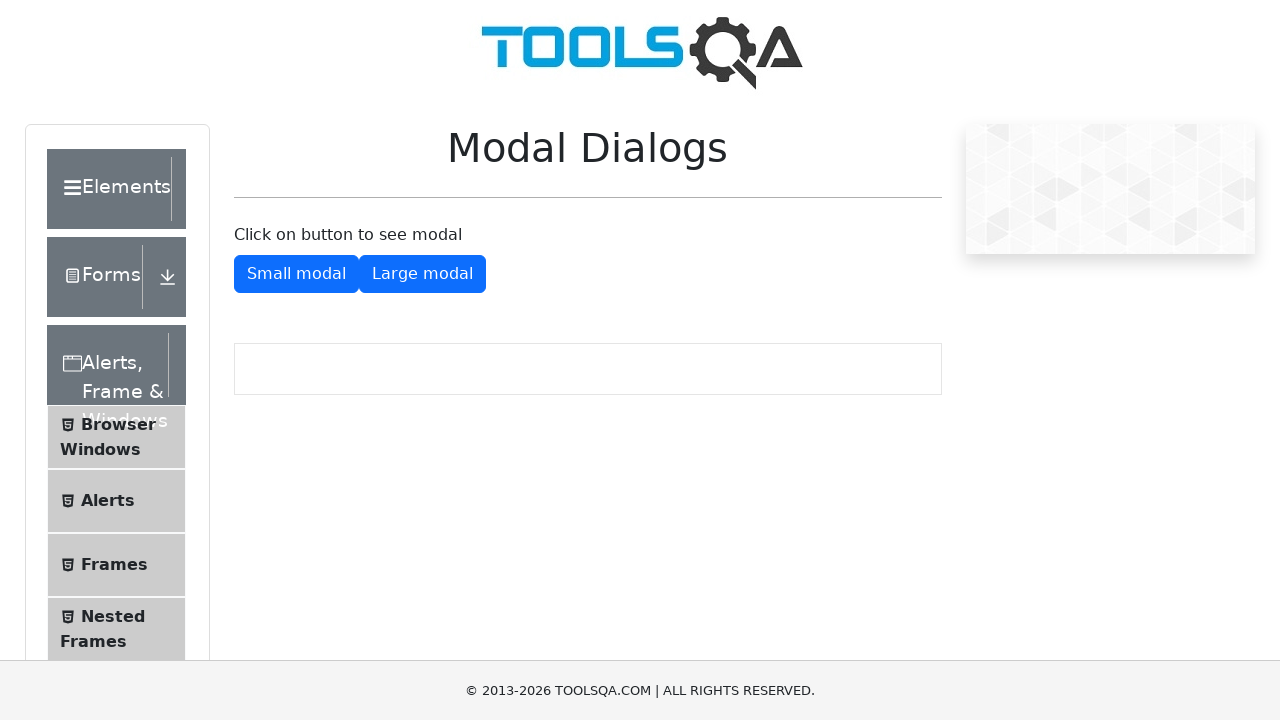

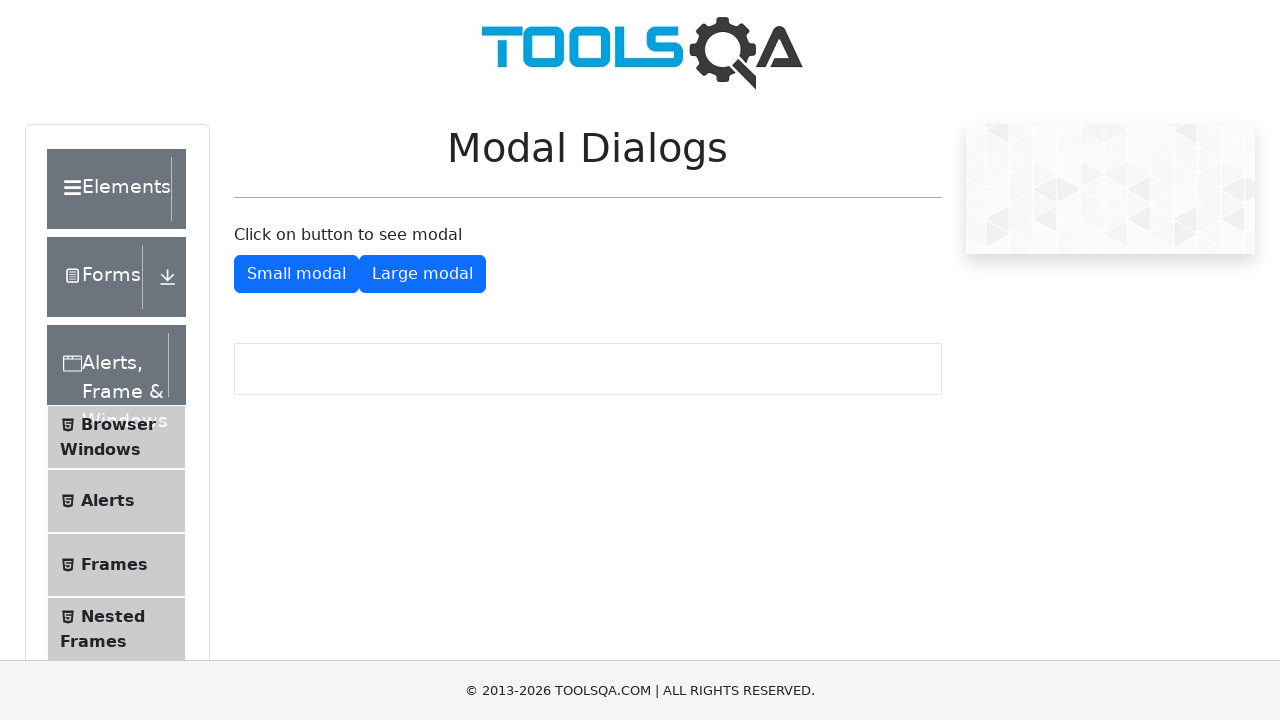